Tests dropdown menu functionality by clicking on a dropdown button and selecting an autocomplete option from the menu

Starting URL: https://formy-project.herokuapp.com/dropdown

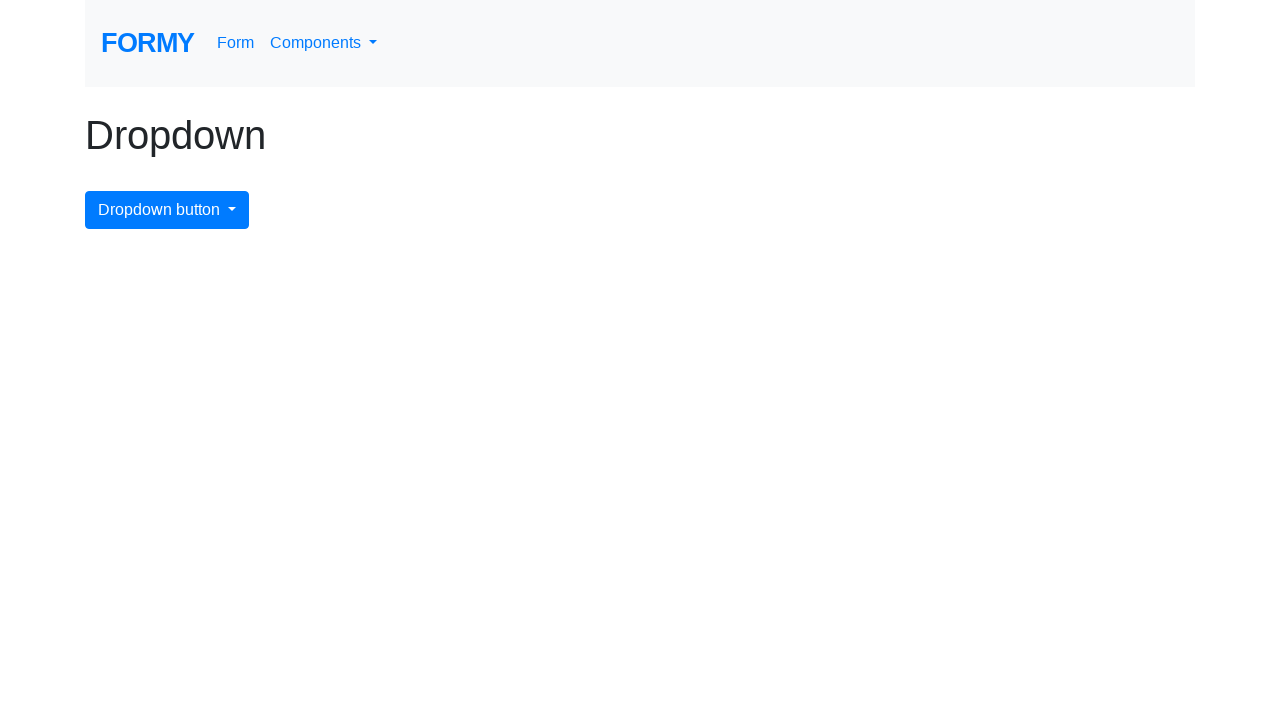

Clicked on the dropdown menu button at (167, 210) on #dropdownMenuButton
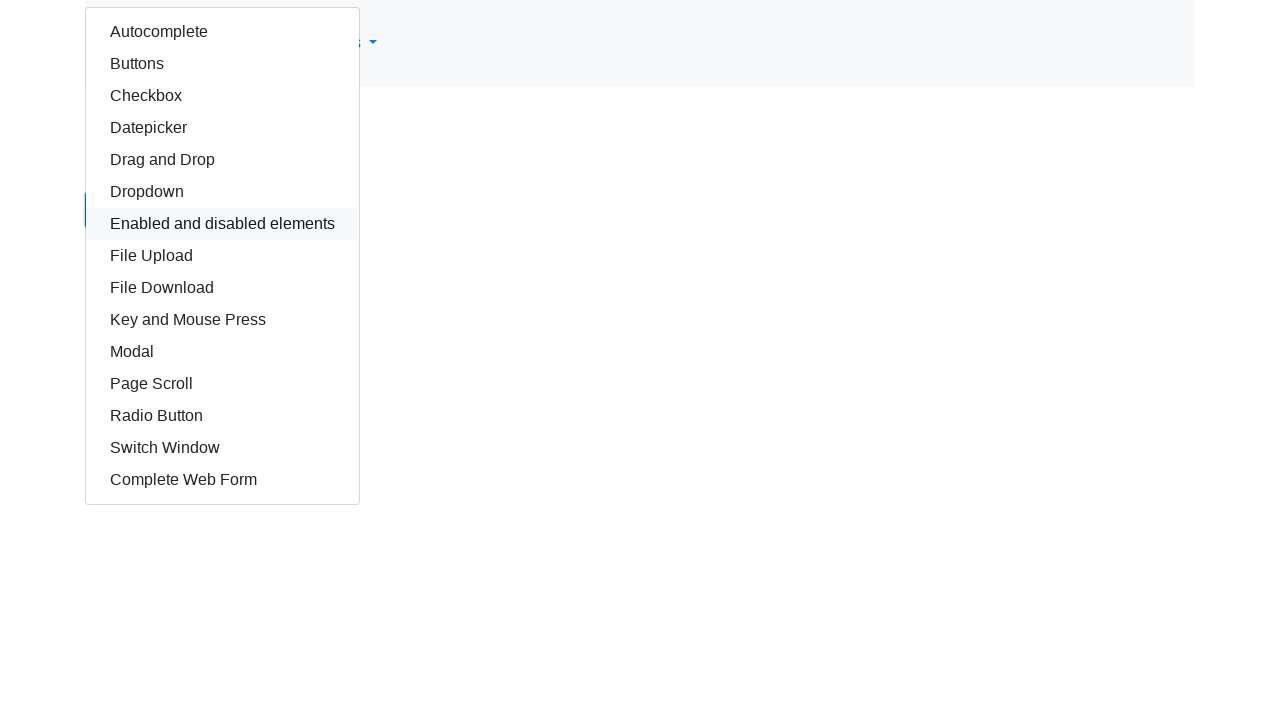

Selected the autocomplete option from the dropdown at (222, 32) on #autocomplete
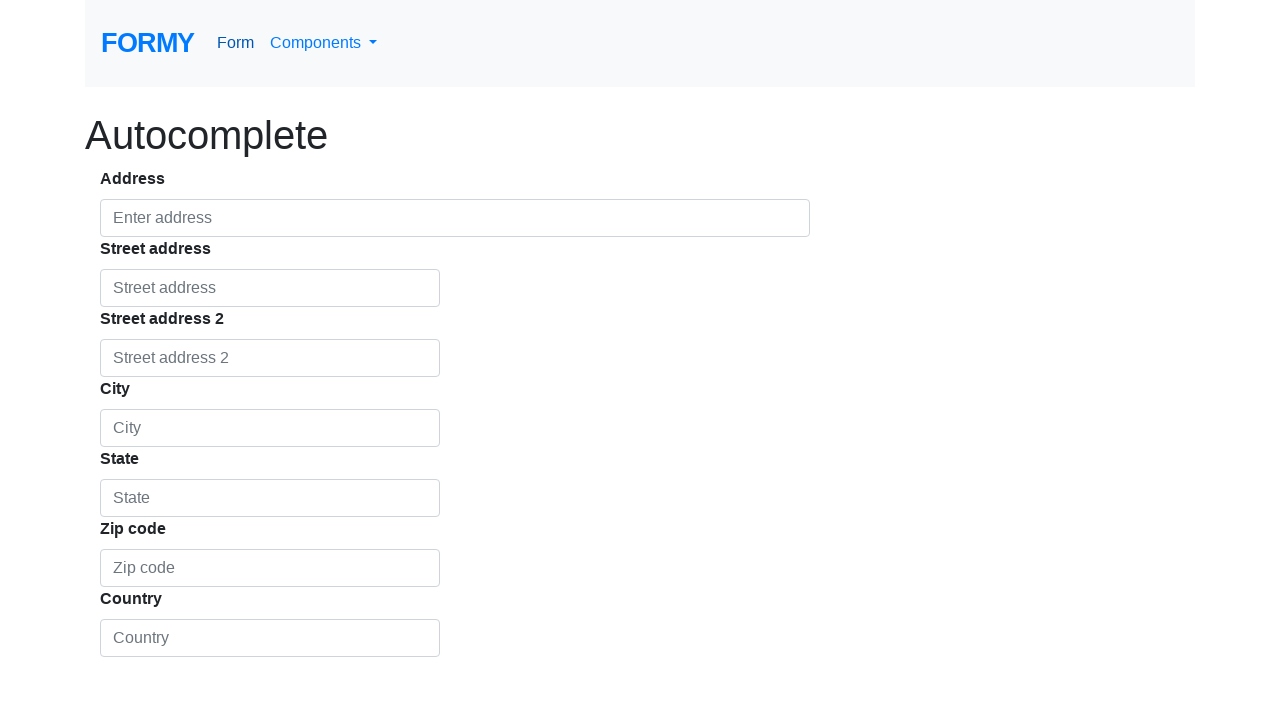

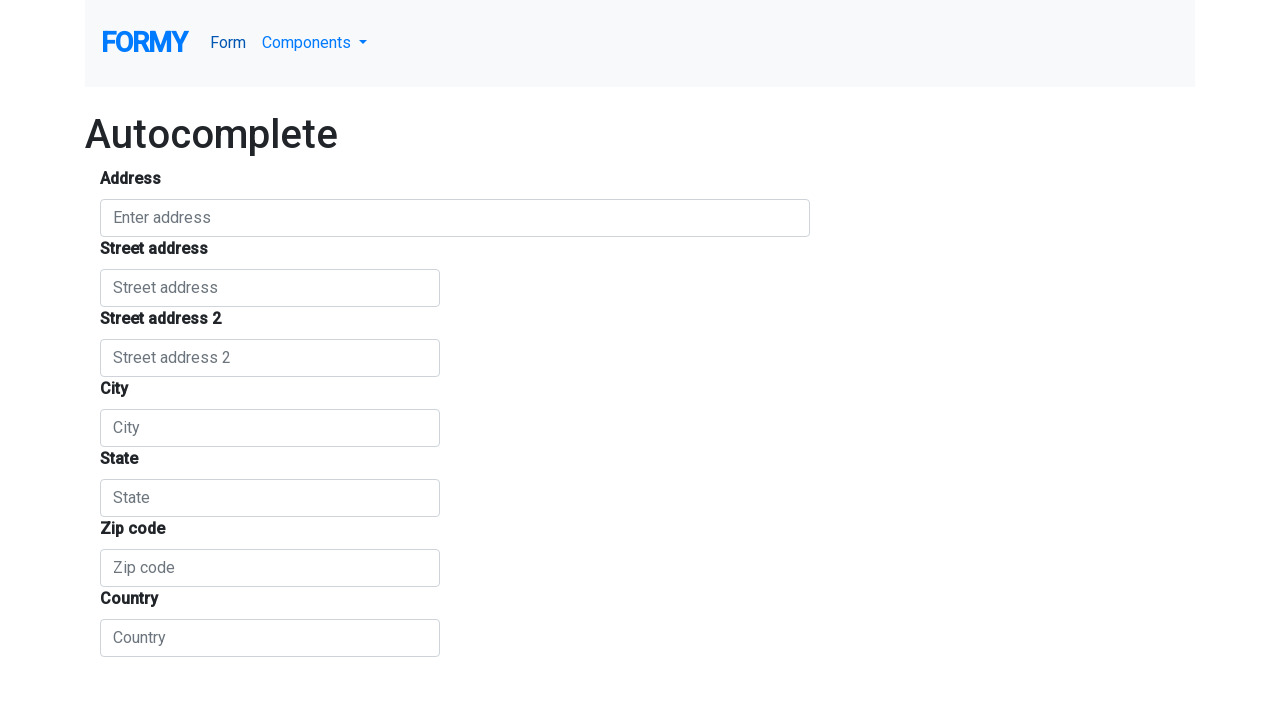